Navigates to OrangeHRM demo site and verifies the page loads correctly by checking the title

Starting URL: https://opensource-demo.orangehrmlive.com/

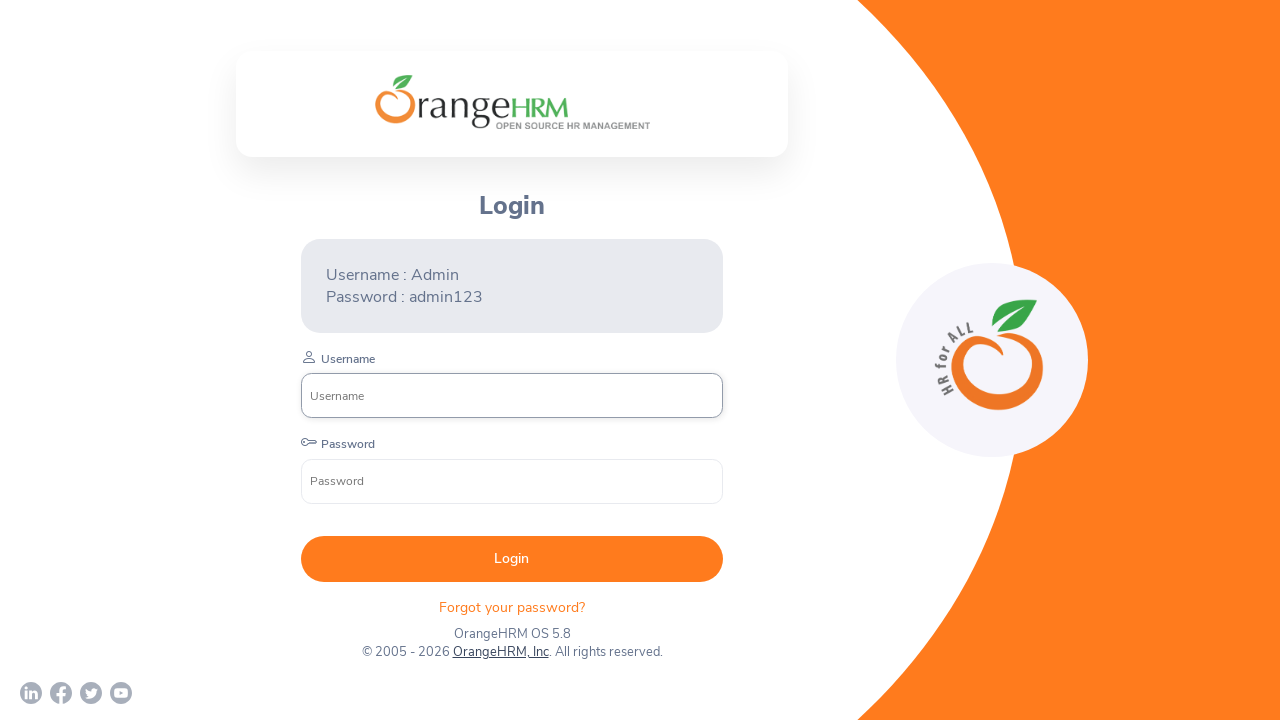

Waited for page to load (domcontentloaded)
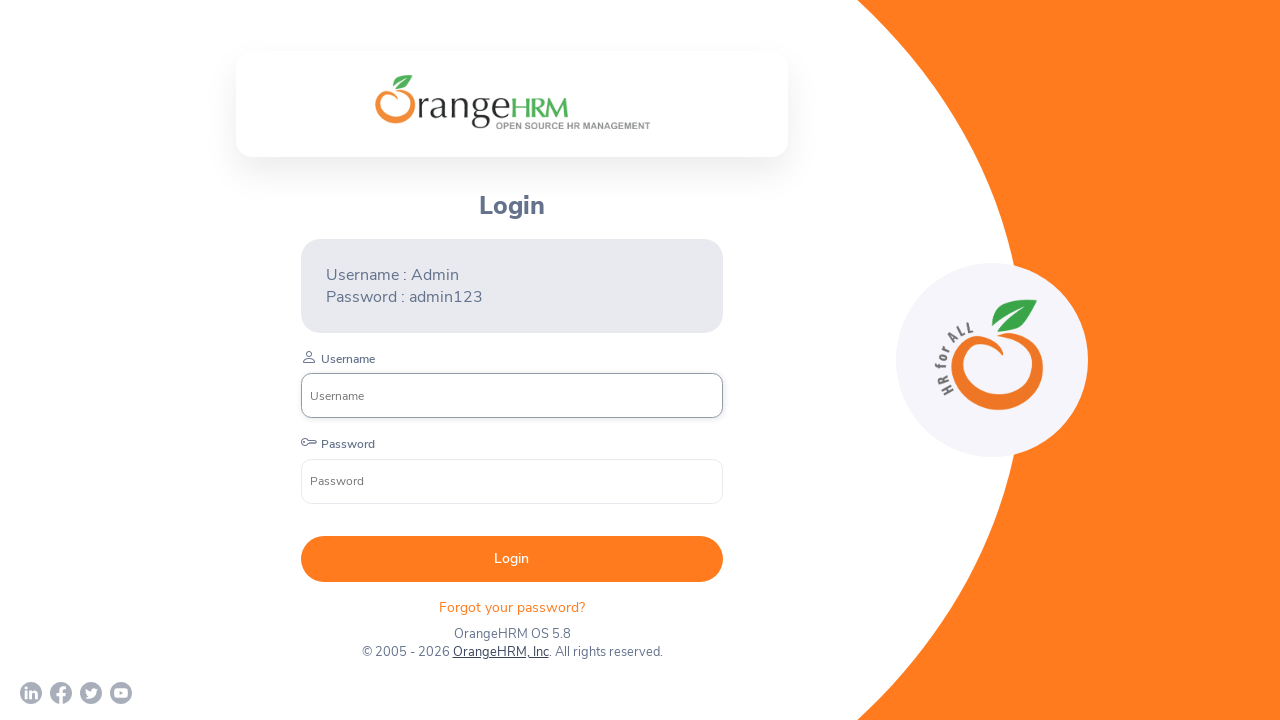

Retrieved page title: 'OrangeHRM'
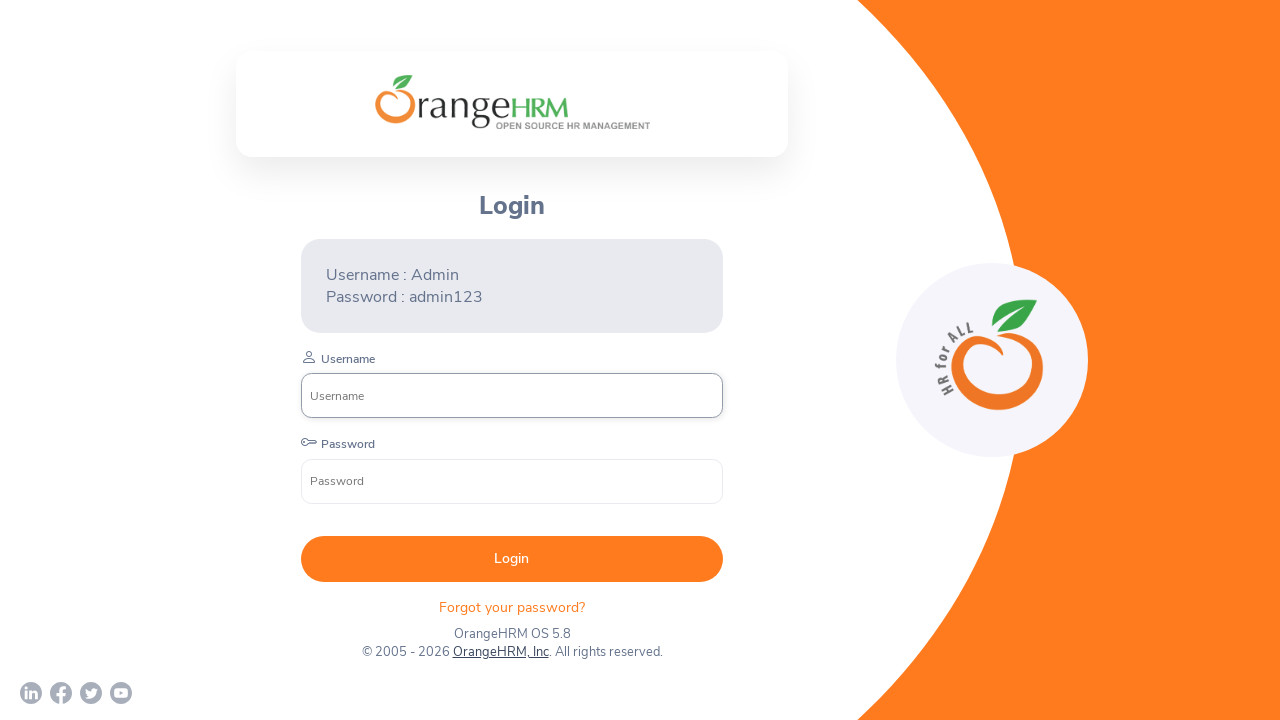

Verified page title contains 'OrangeHRM'
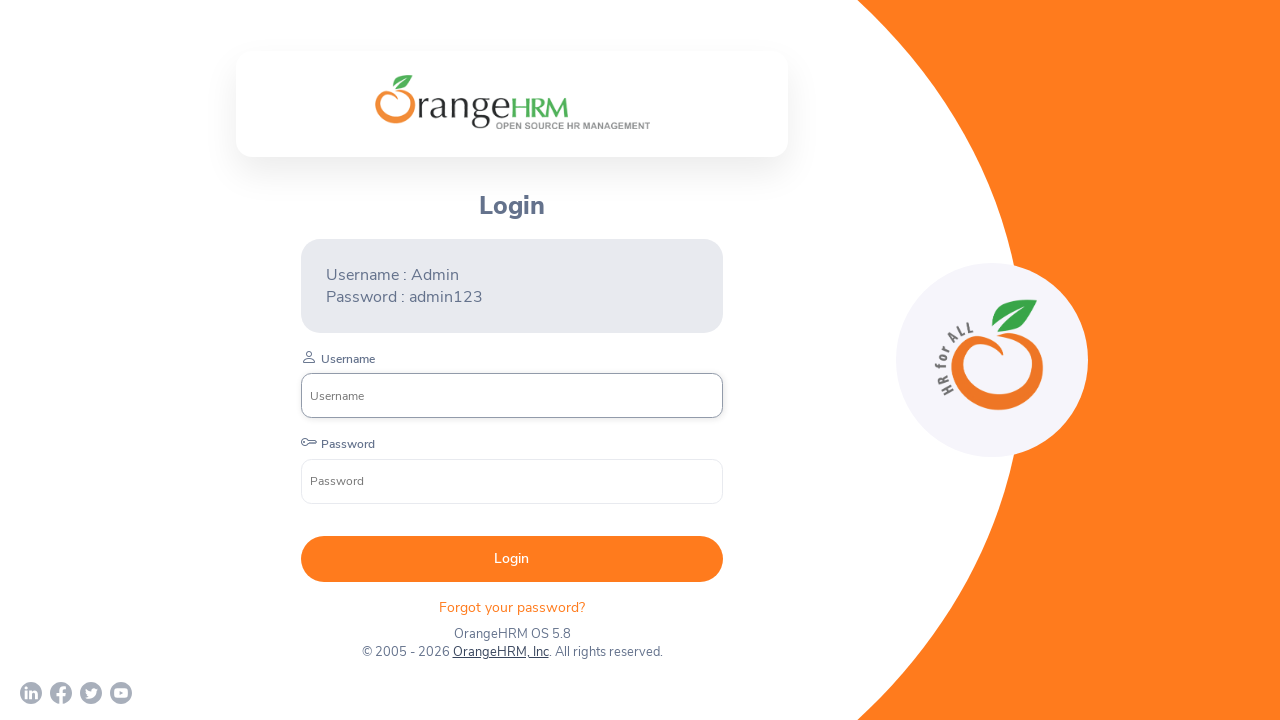

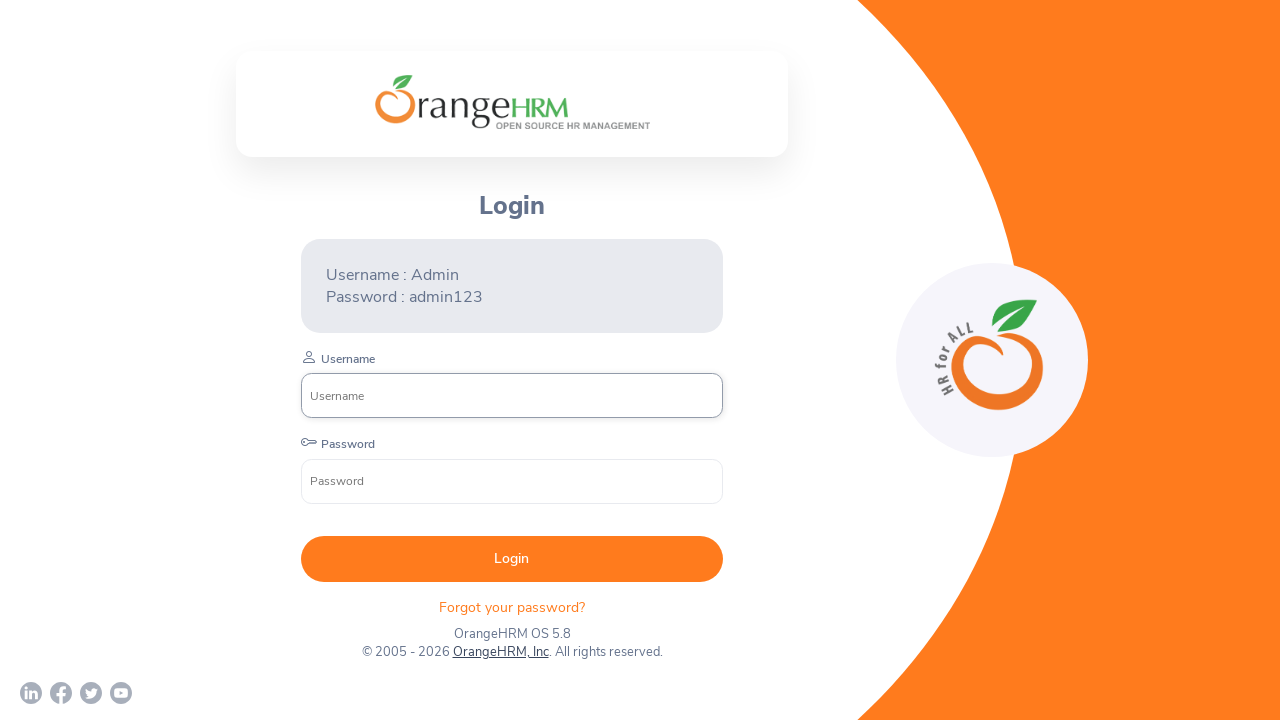